Tests file download functionality by clicking on a download link and verifying the file was downloaded

Starting URL: https://the-internet.herokuapp.com/download

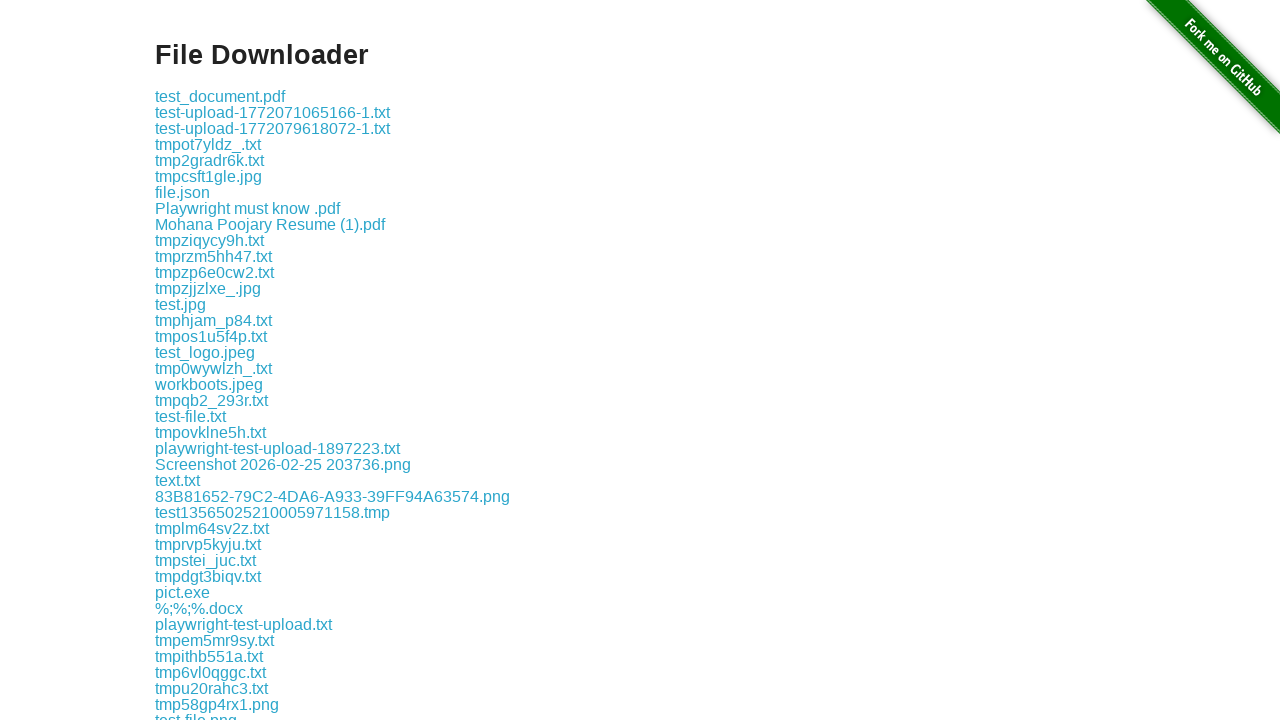

Clicked on dummy.txt download link at (190, 639) on xpath=//a[text()='dummy.txt']
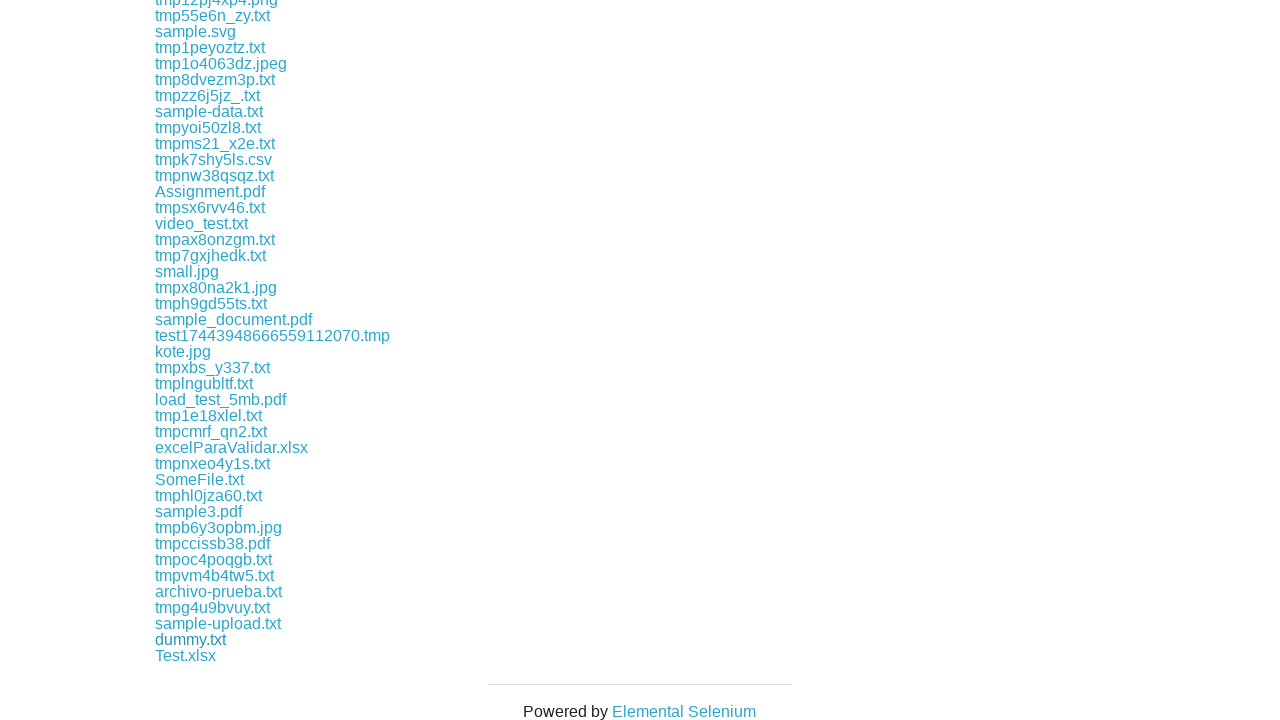

Waited 5 seconds for download to complete
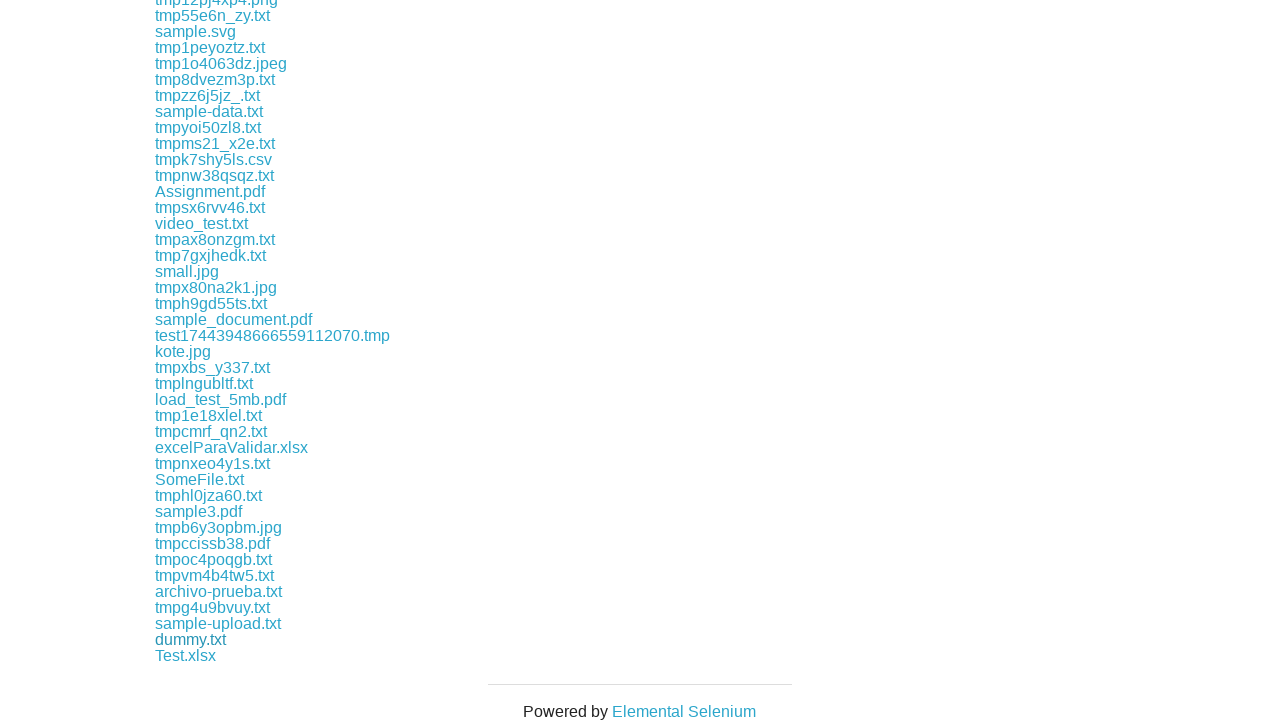

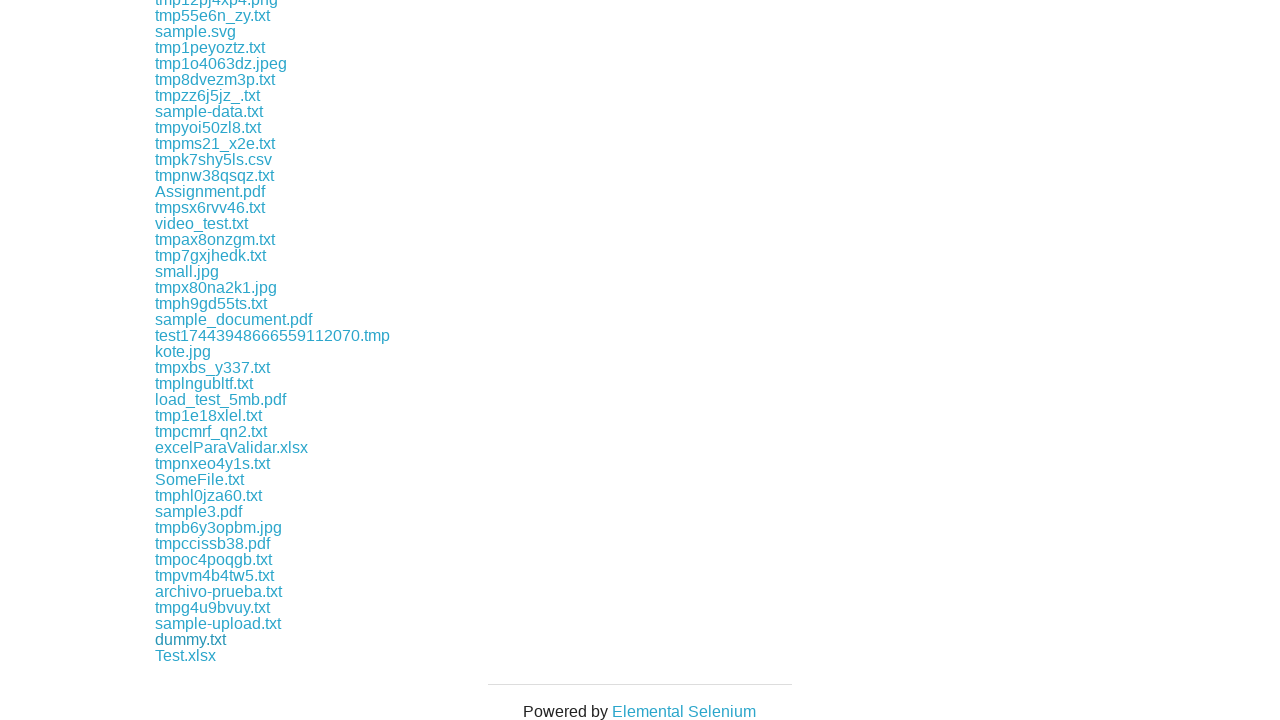